Navigates to DemoQA website and attempts to click on a card element

Starting URL: https://demoqa.com

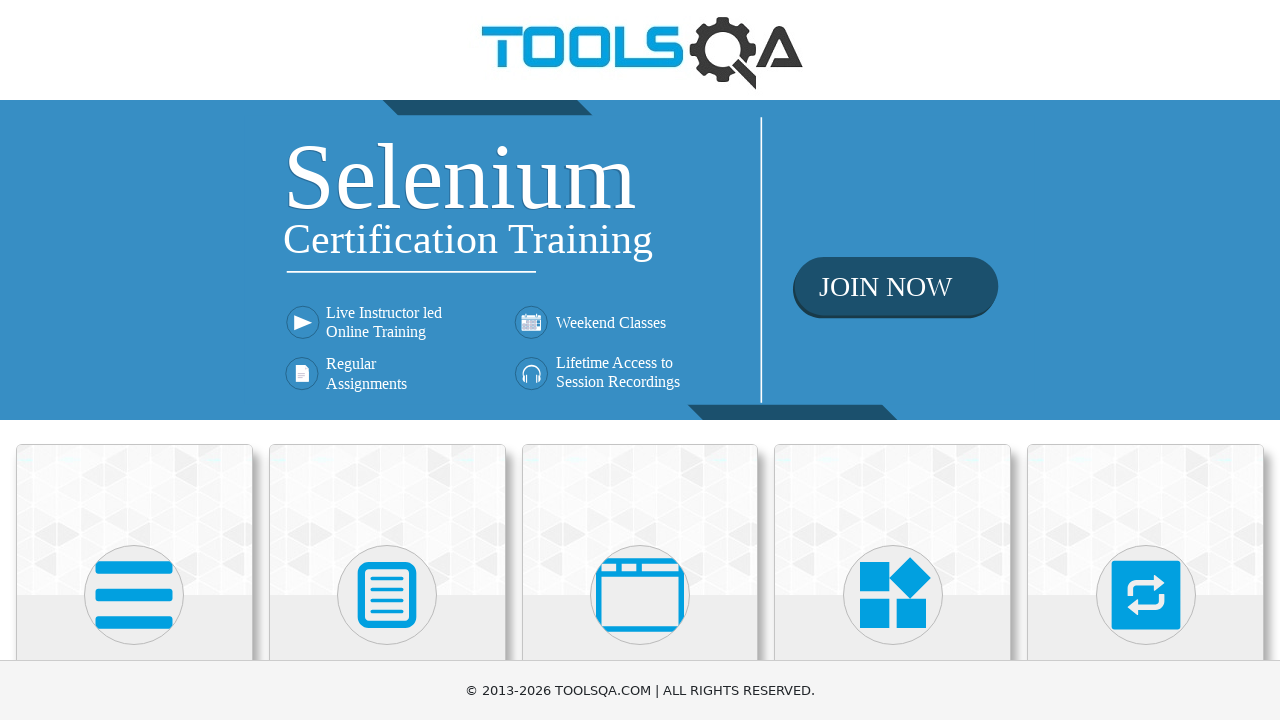

Waited 2 seconds for page to load
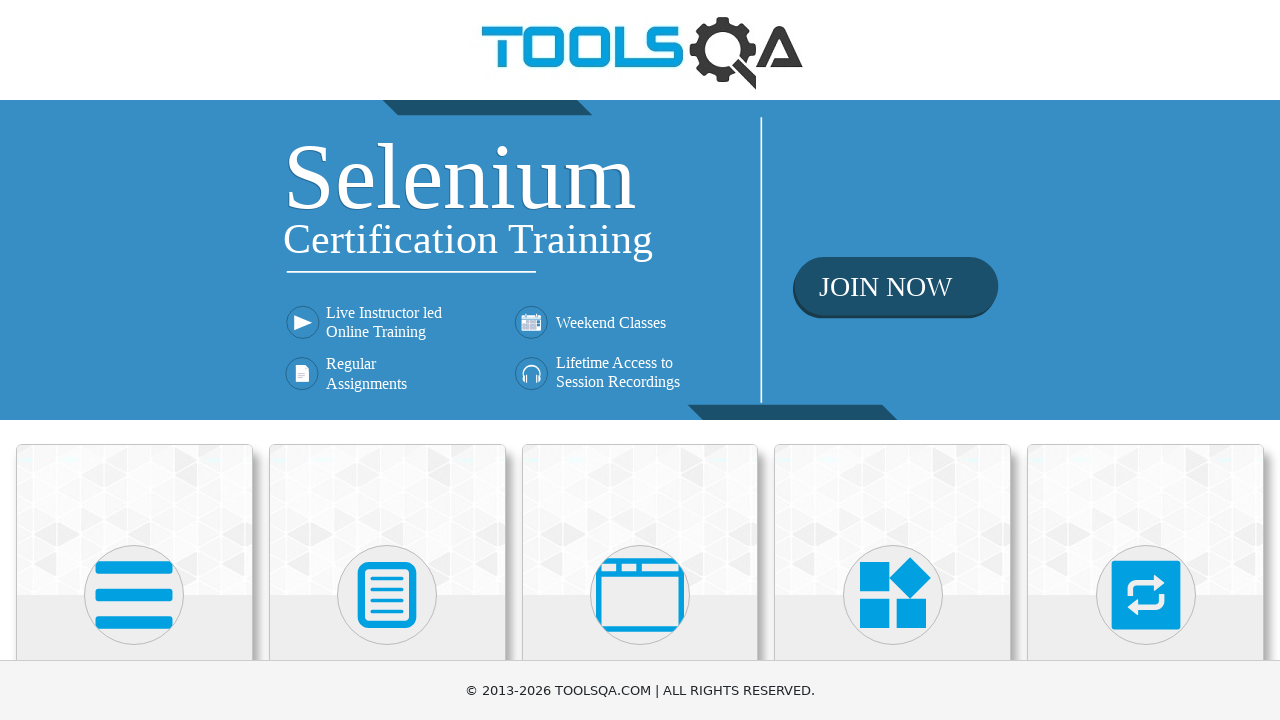

Successfully clicked on card element at (134, 520) on .card
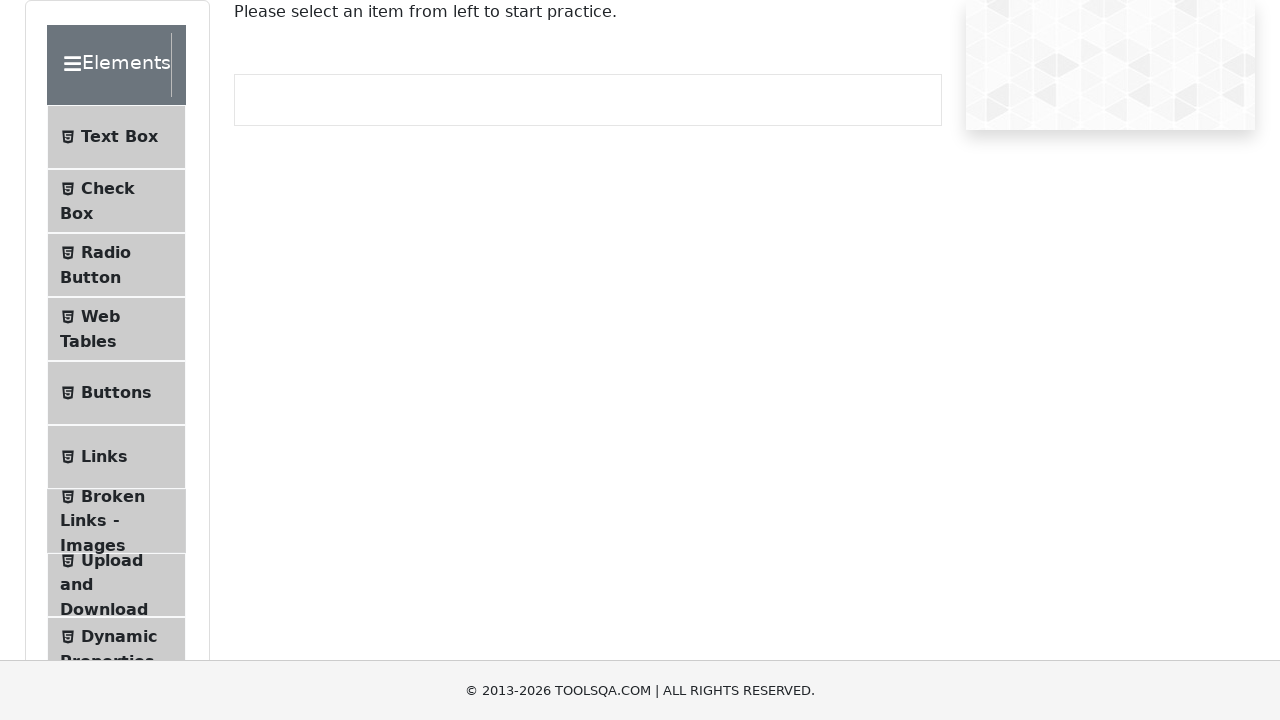

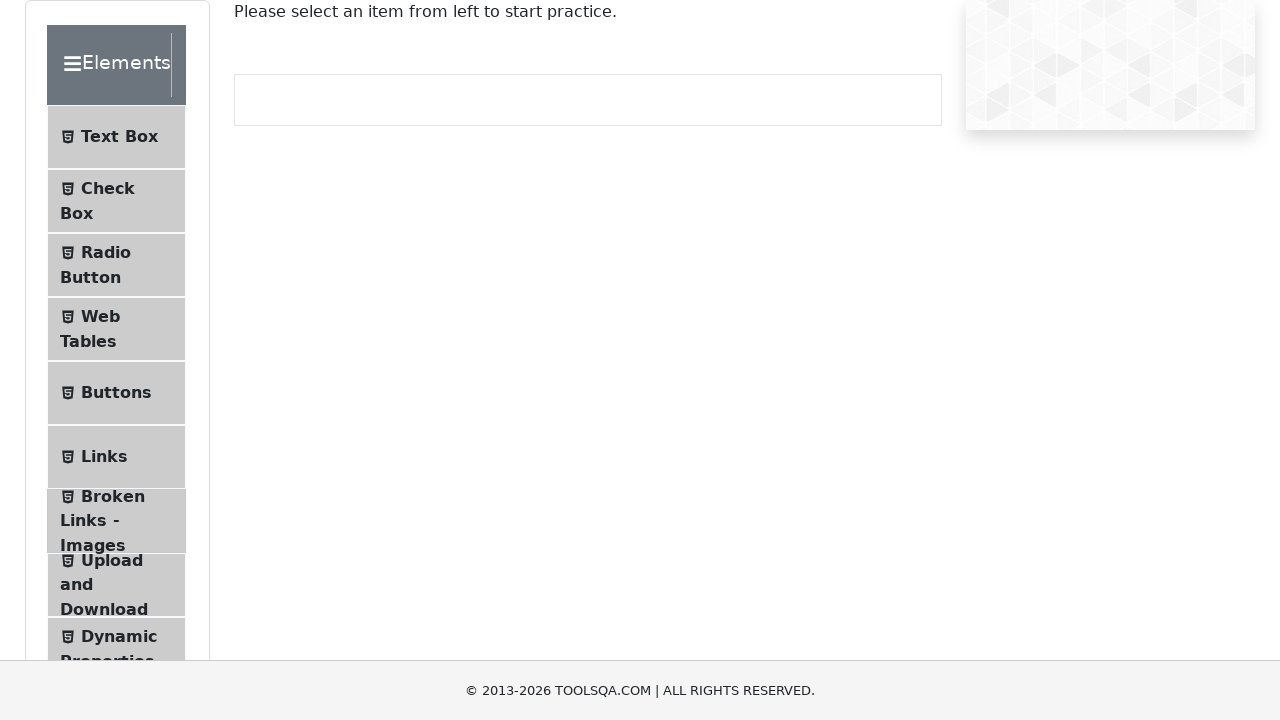